Tests successful registration flow by filling all required fields correctly

Starting URL: https://www.sharelane.com/cgi-bin/register.py

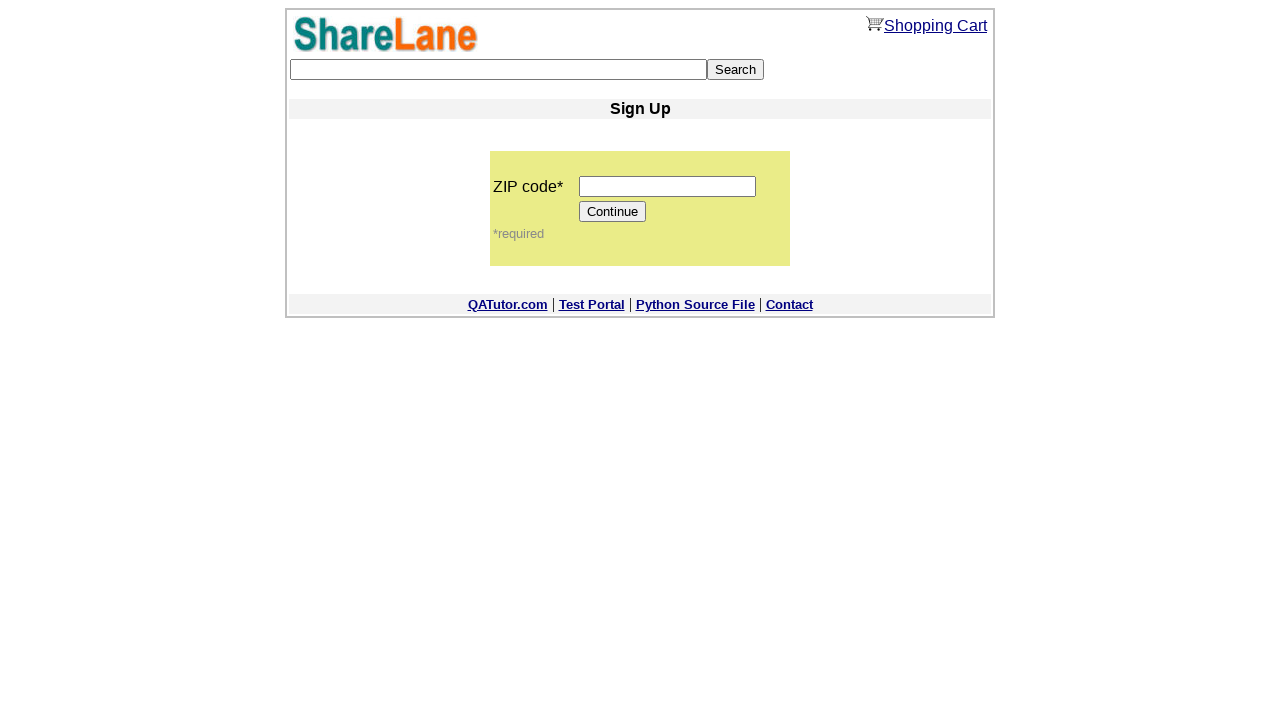

Entered ZIP code '12345' in the registration form on input[name='zip_code']
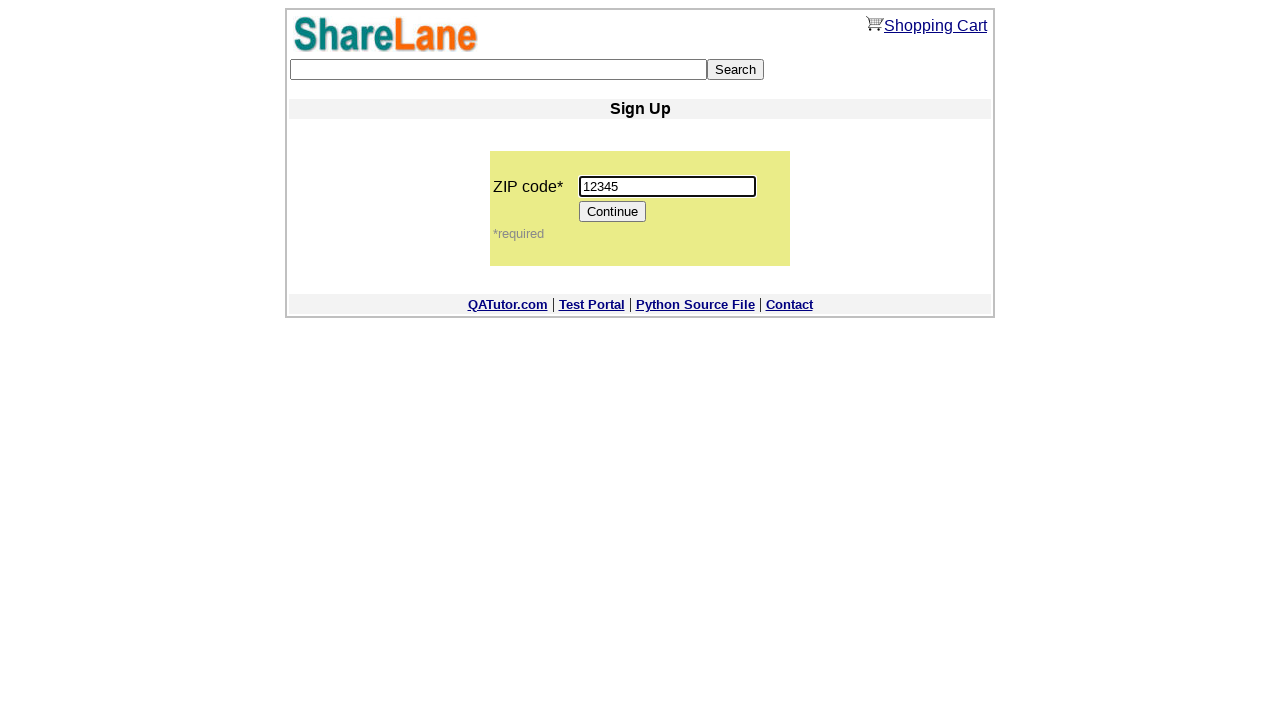

Clicked Continue button to proceed to registration form at (613, 212) on [value='Continue']
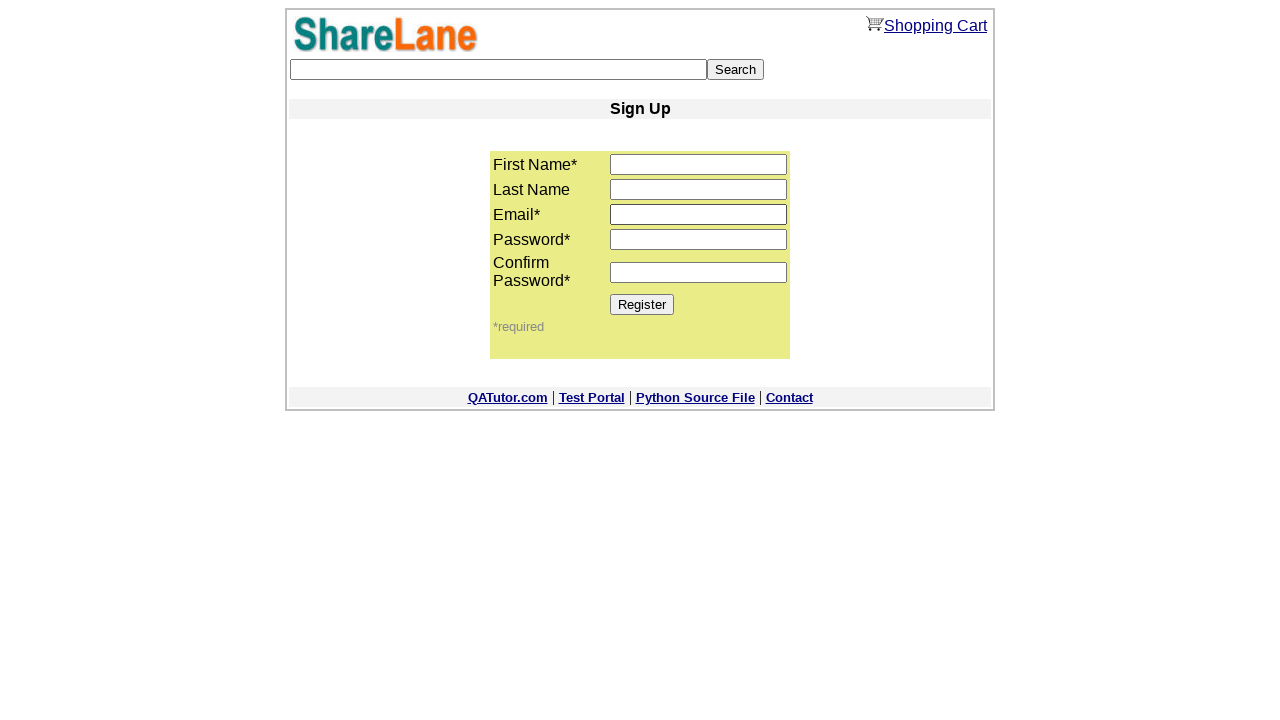

Entered first name 'David' in registration form on input[name='first_name']
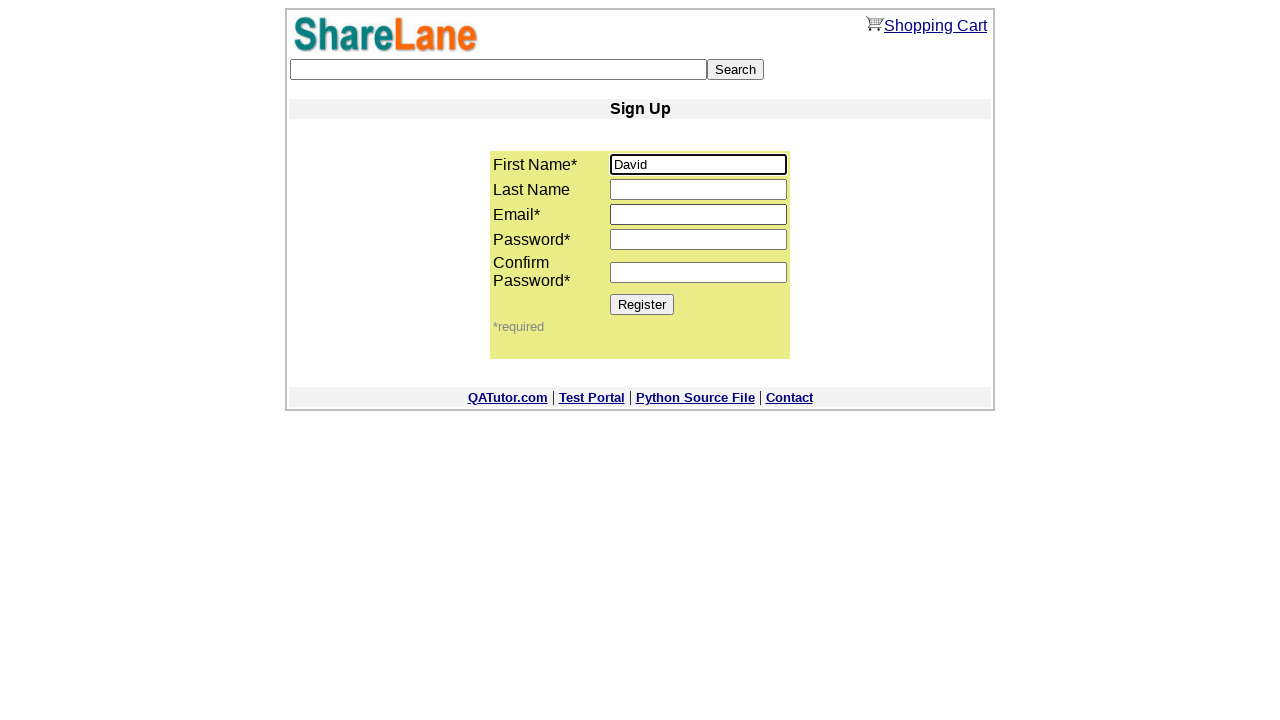

Entered email 'test@test.com' in registration form on input[name='email']
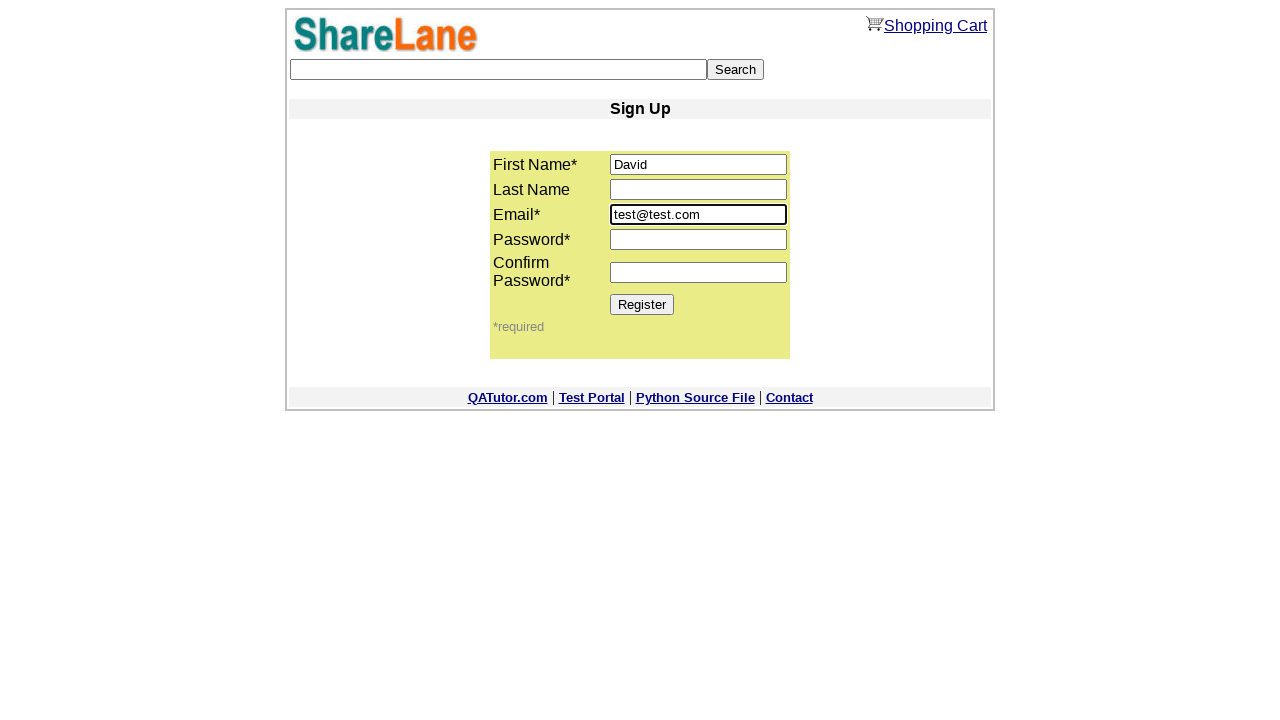

Entered password in first password field on input[name='password1']
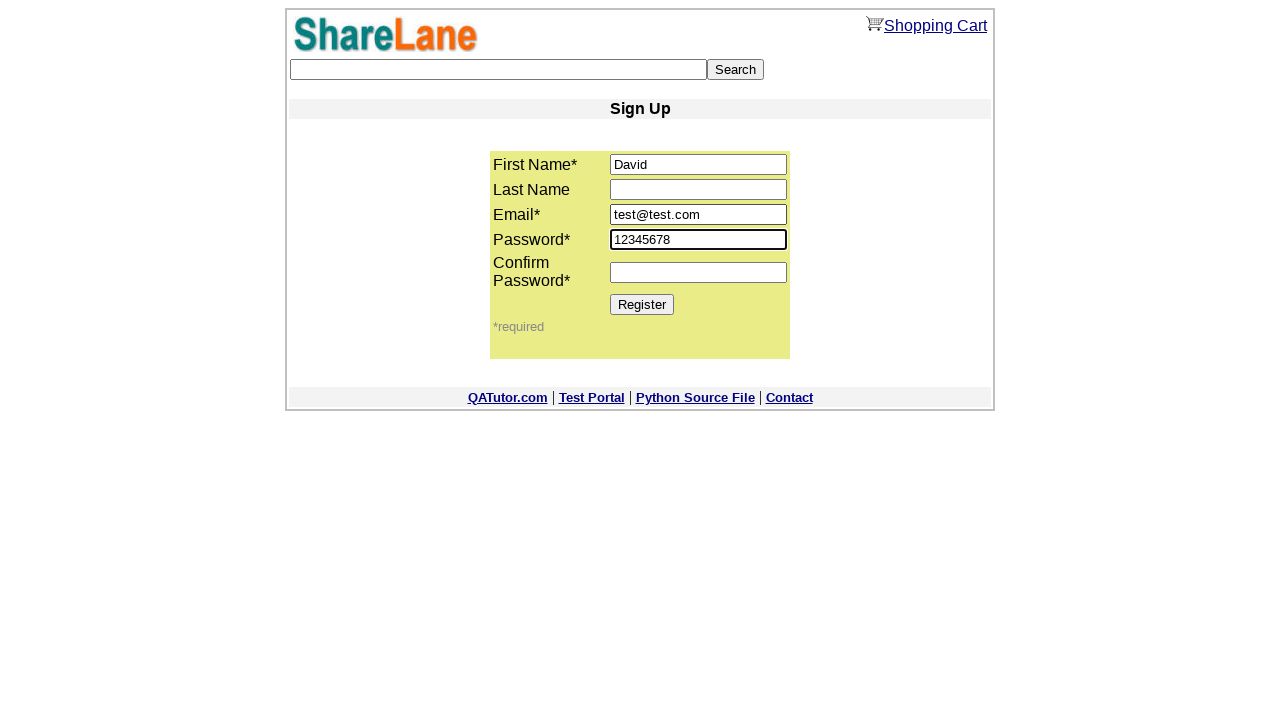

Entered password in confirm password field on input[name='password2']
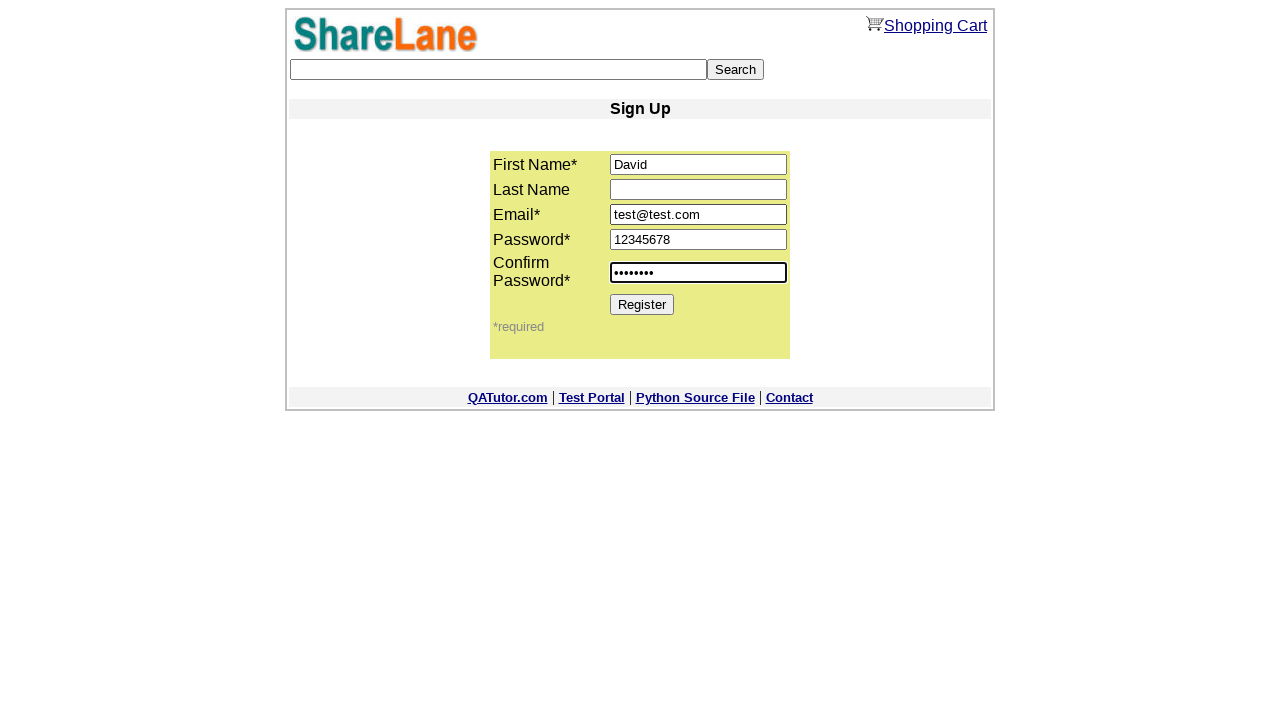

Clicked Register button to submit registration form at (642, 304) on [value='Register']
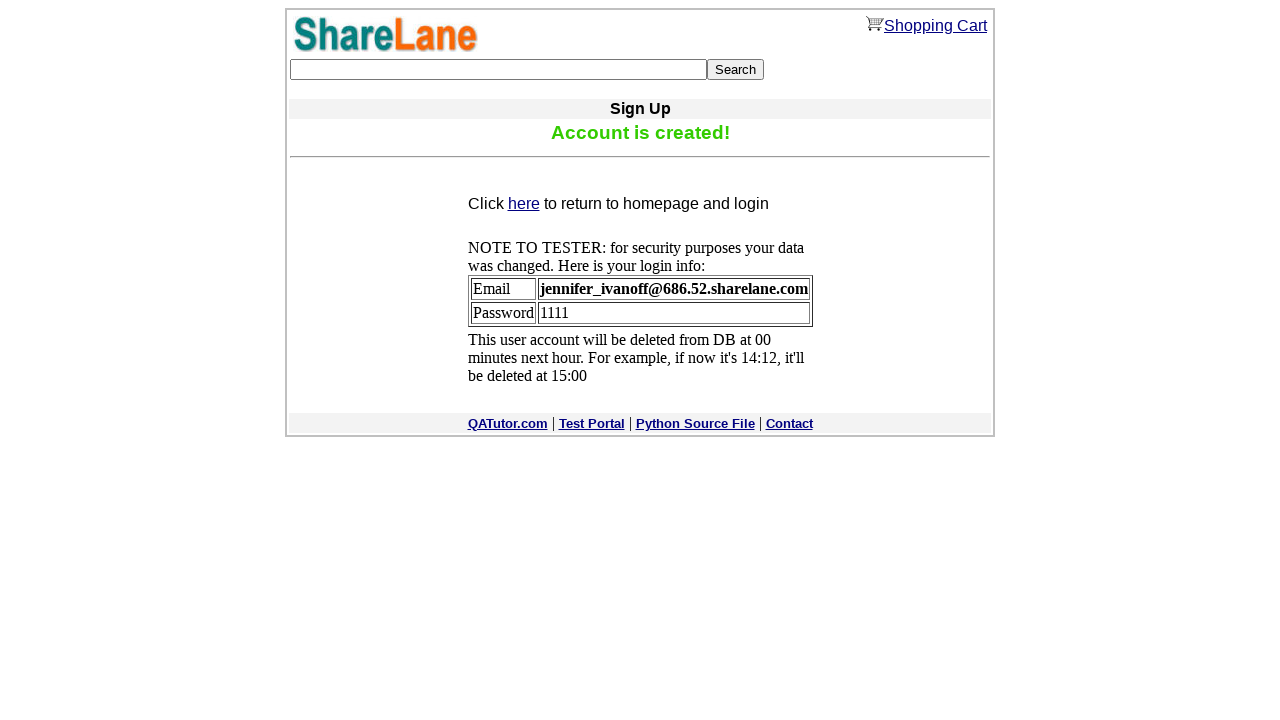

Registration confirmation message appeared - successful registration flow completed
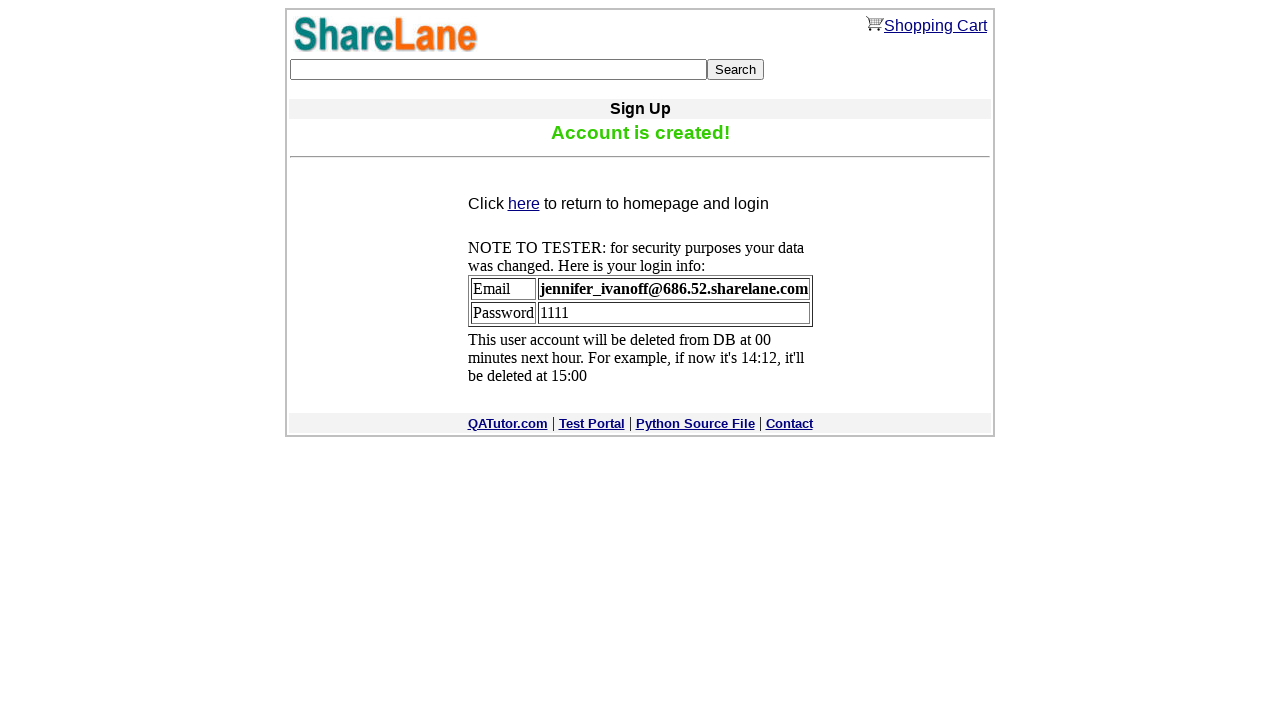

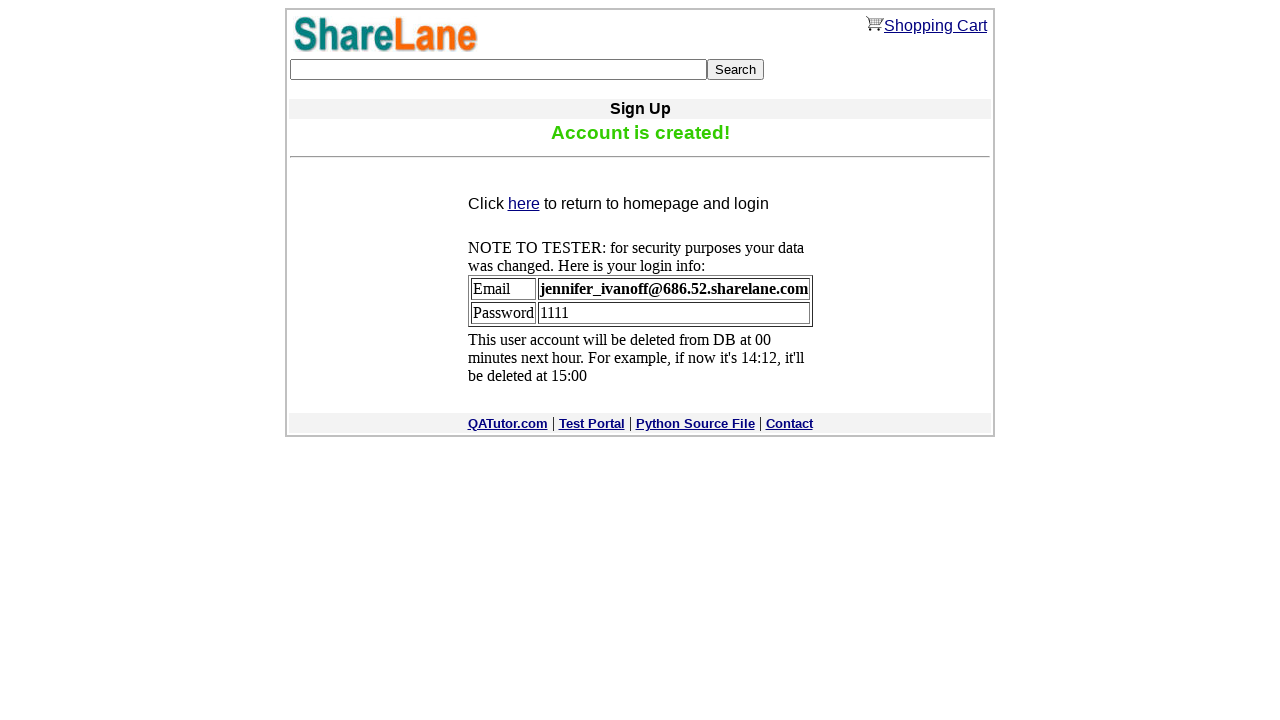